Tests handling a JavaScript confirm dialog by clicking a button that triggers a confirm dialog and dismissing it

Starting URL: https://the-internet.herokuapp.com/javascript_alerts

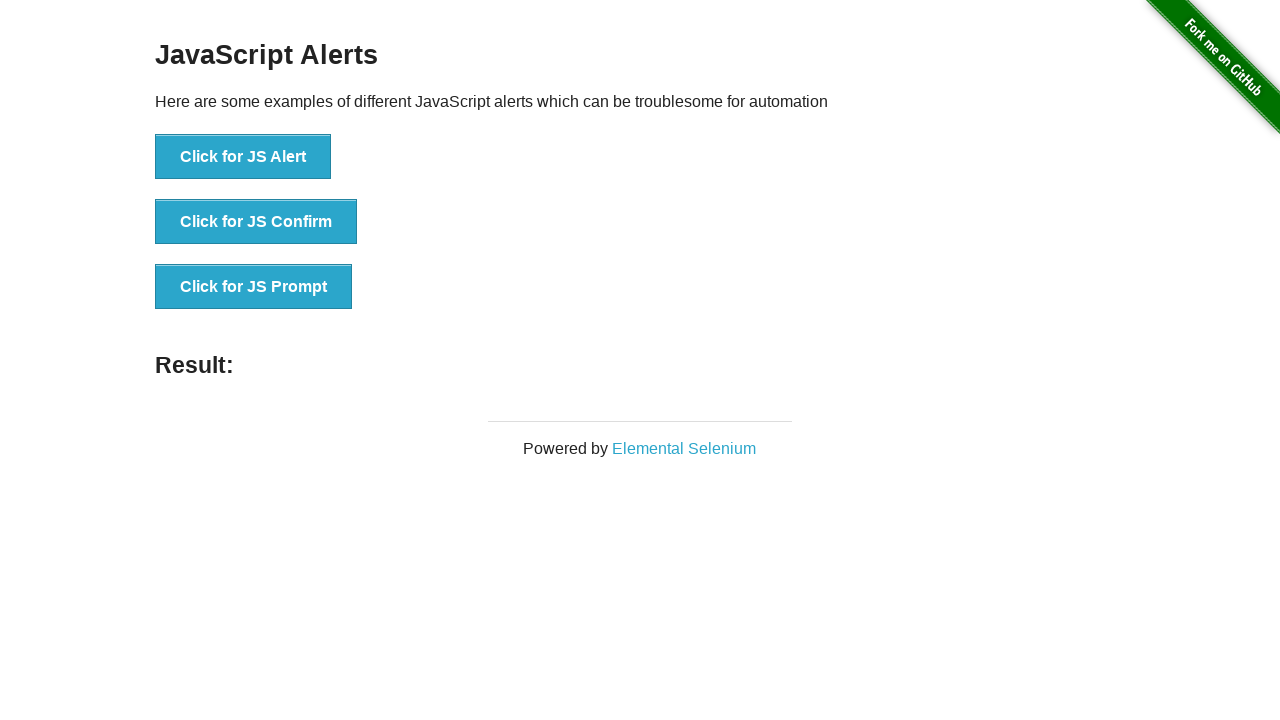

Dismissed the confirm dialog
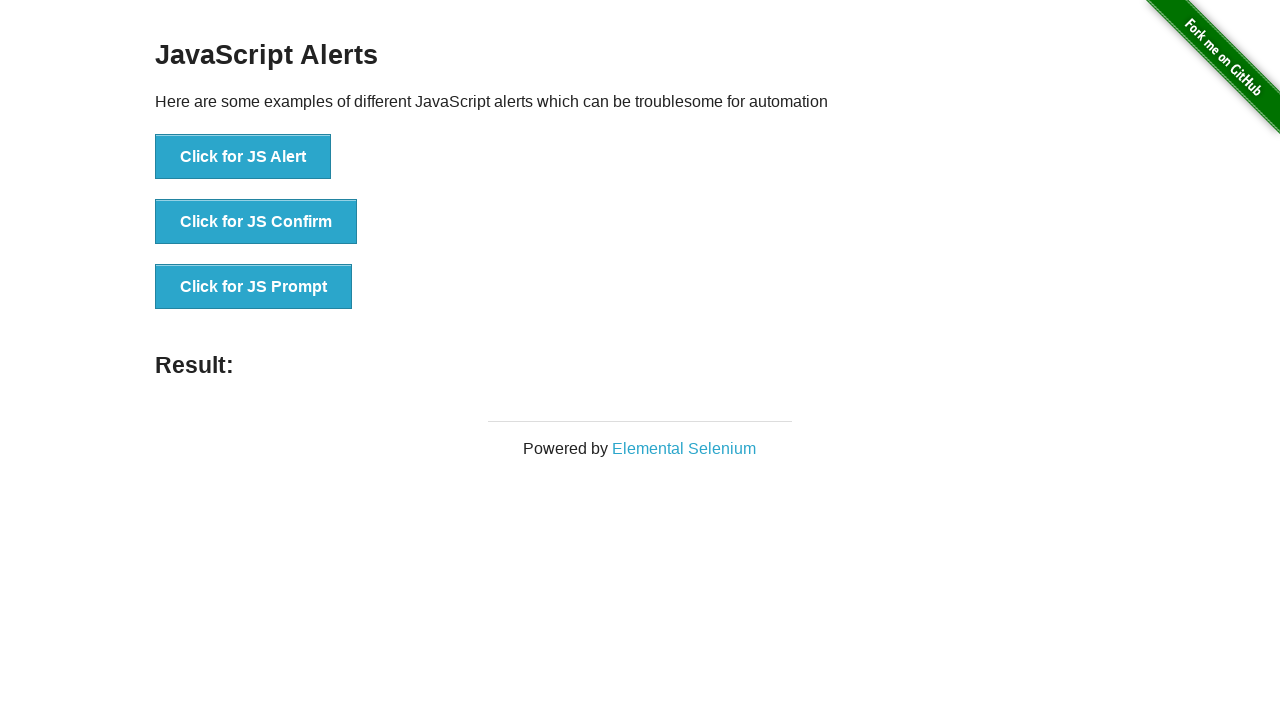

Clicked button to trigger JS Confirm dialog at (256, 222) on xpath=//button[@onclick='jsConfirm()']
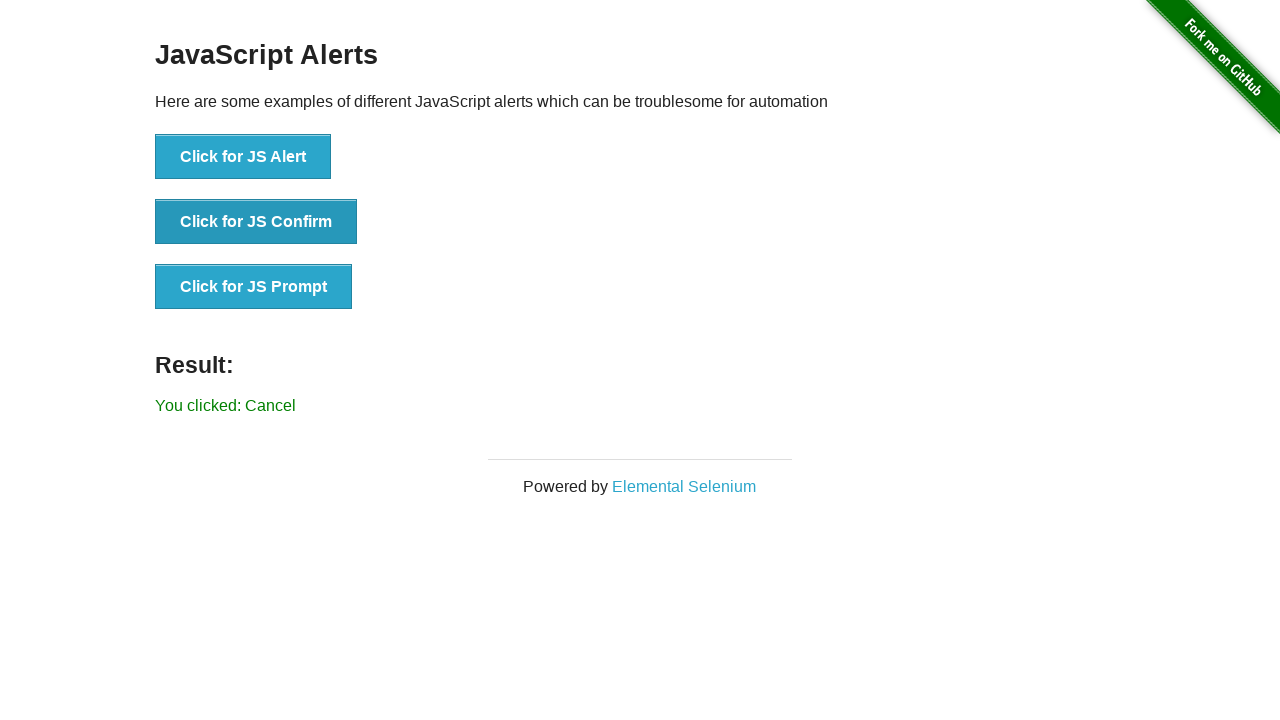

Waited for confirm dialog to be handled and dismissed
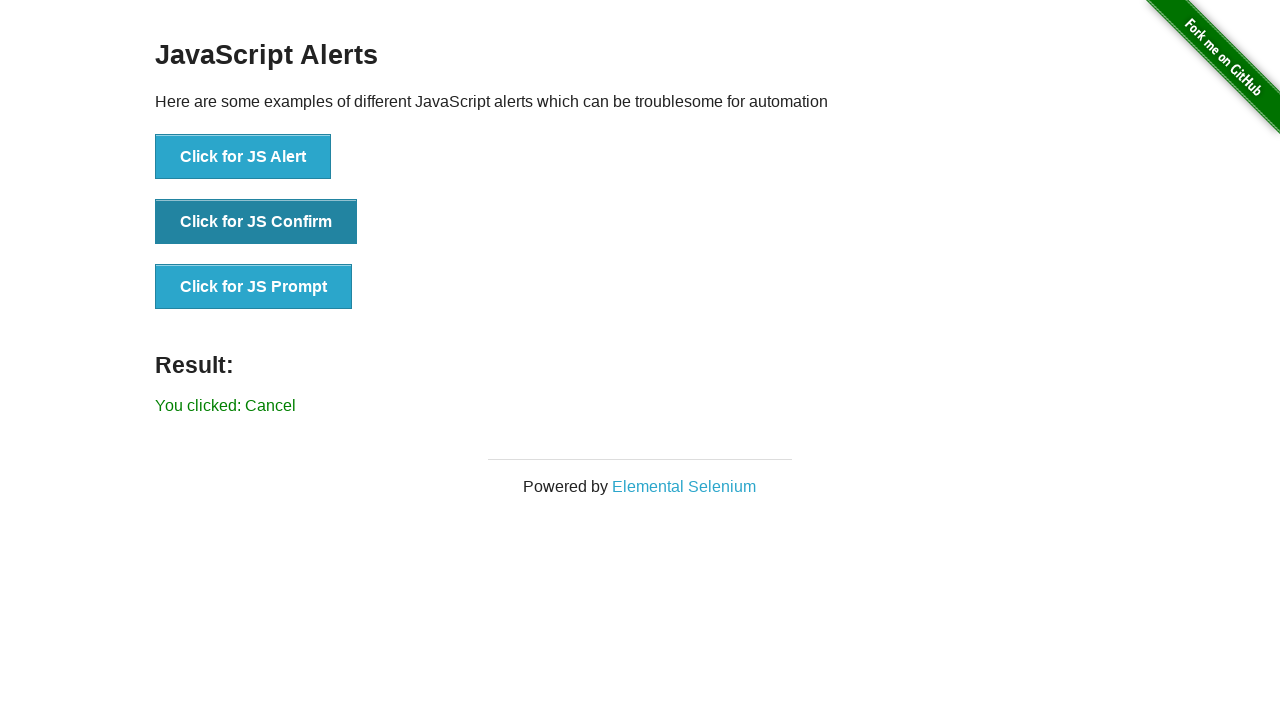

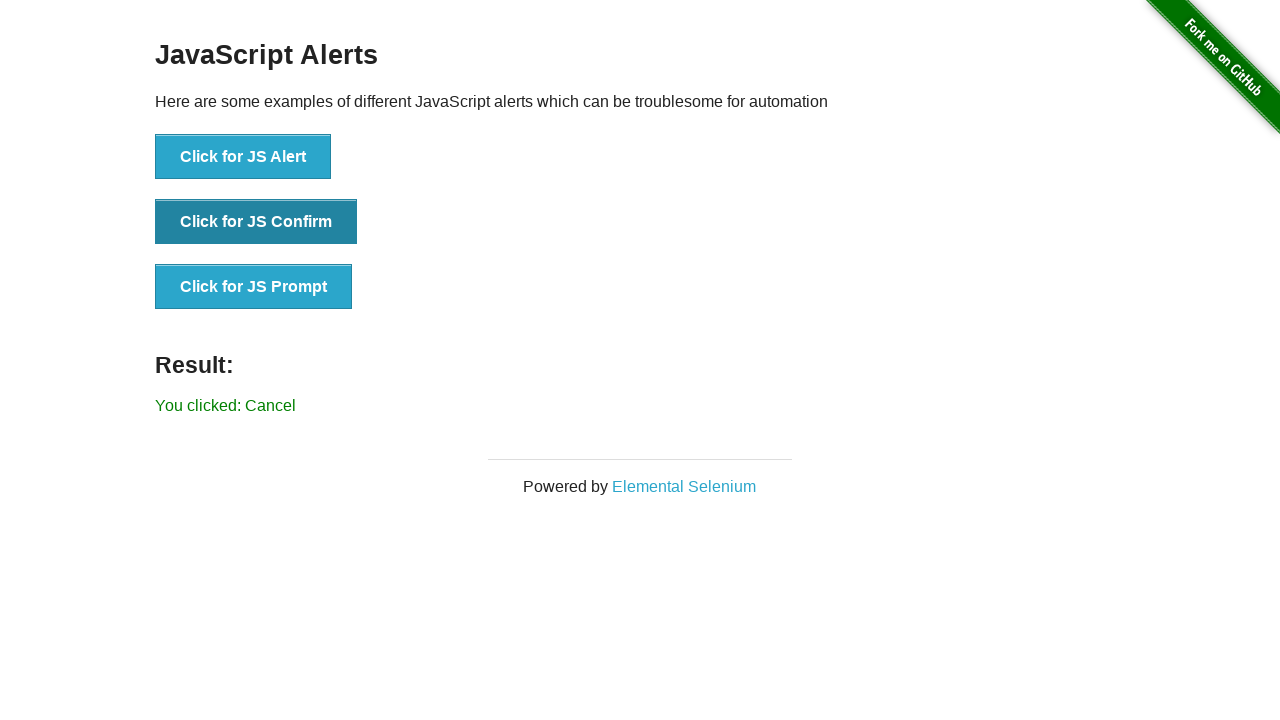